Tests a registration form by filling in first name, last name, and city fields, then submitting and verifying successful registration message

Starting URL: http://suninjuly.github.io/registration1.html

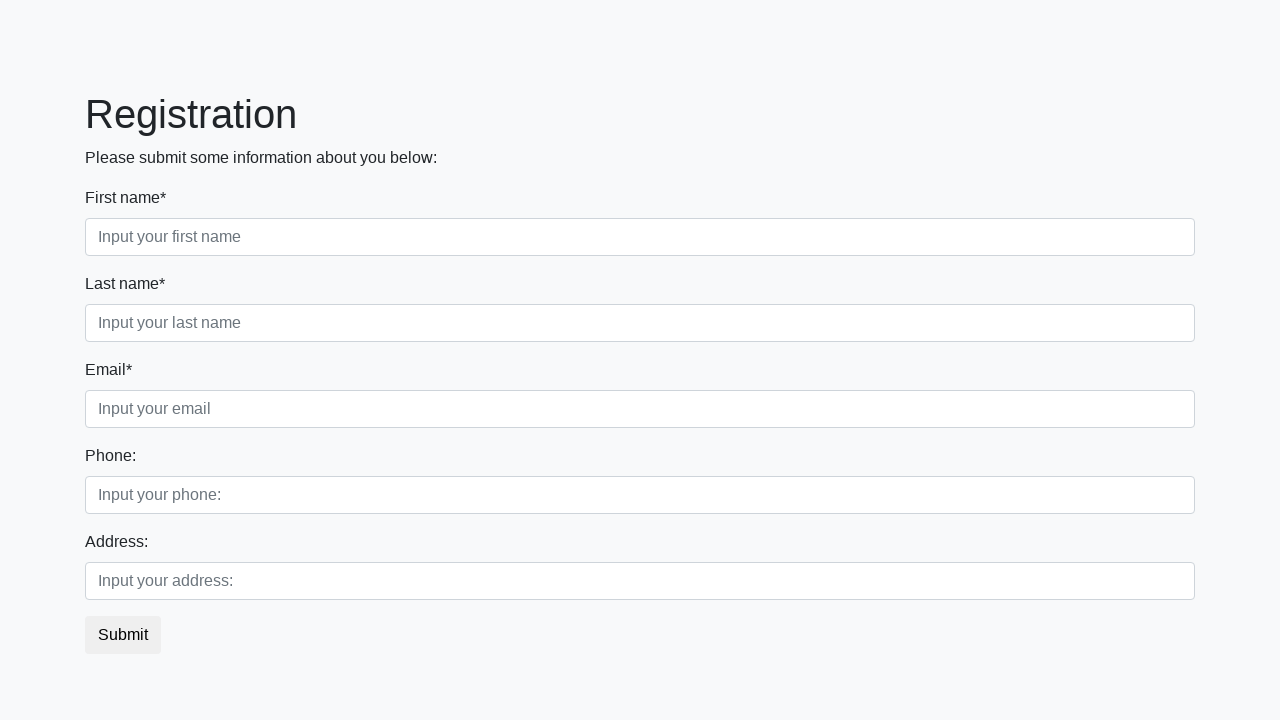

Navigated to registration form page
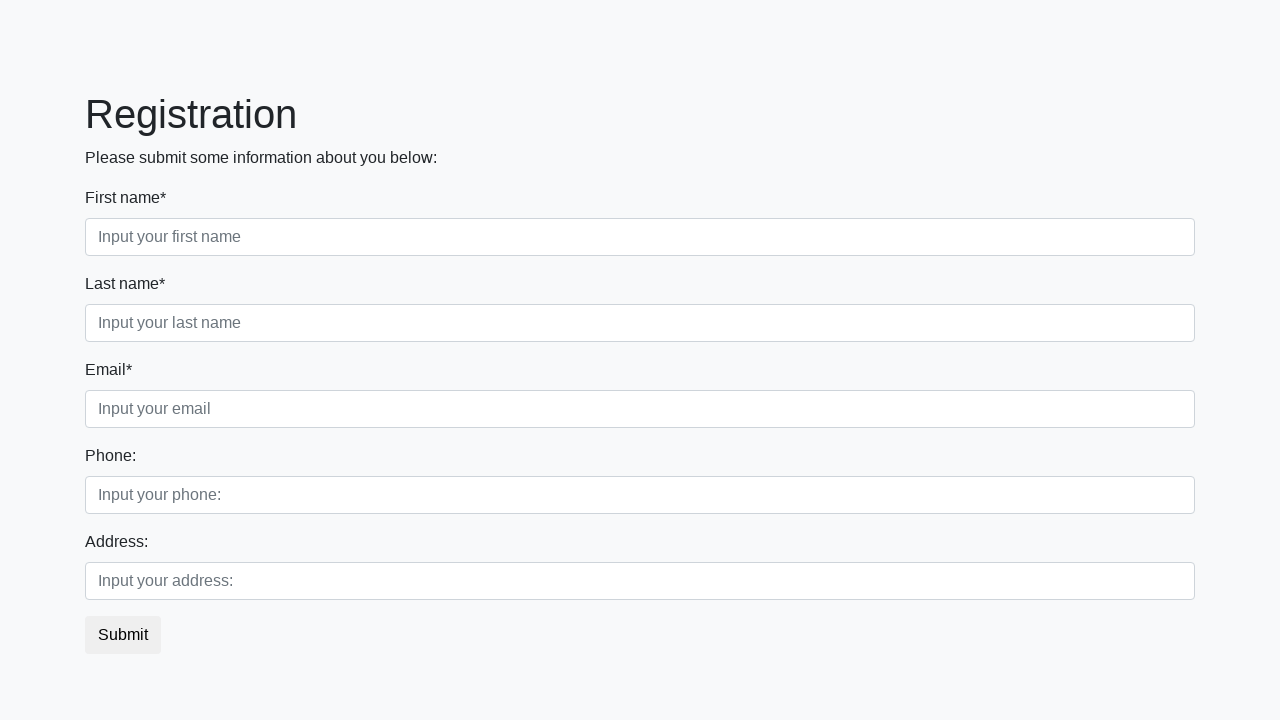

Filled first name field with 'Ivan' on .first_block .first
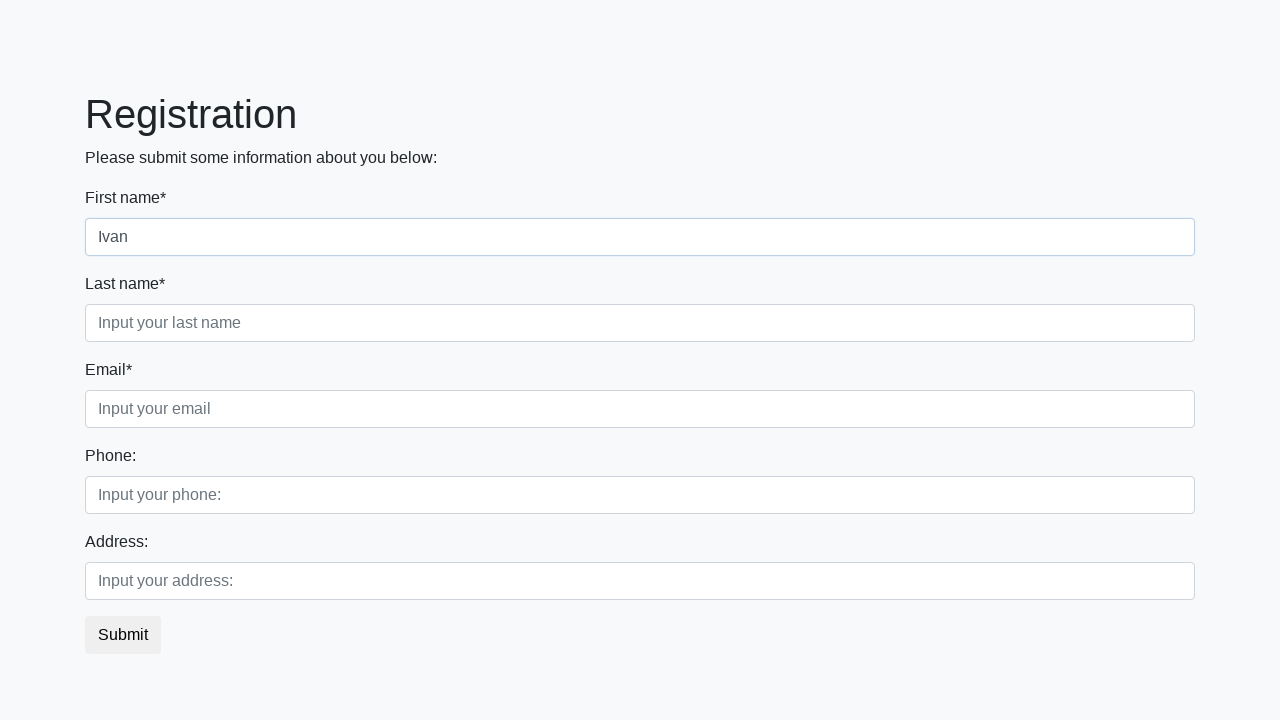

Filled last name field with 'Petrov' on .first_block .second
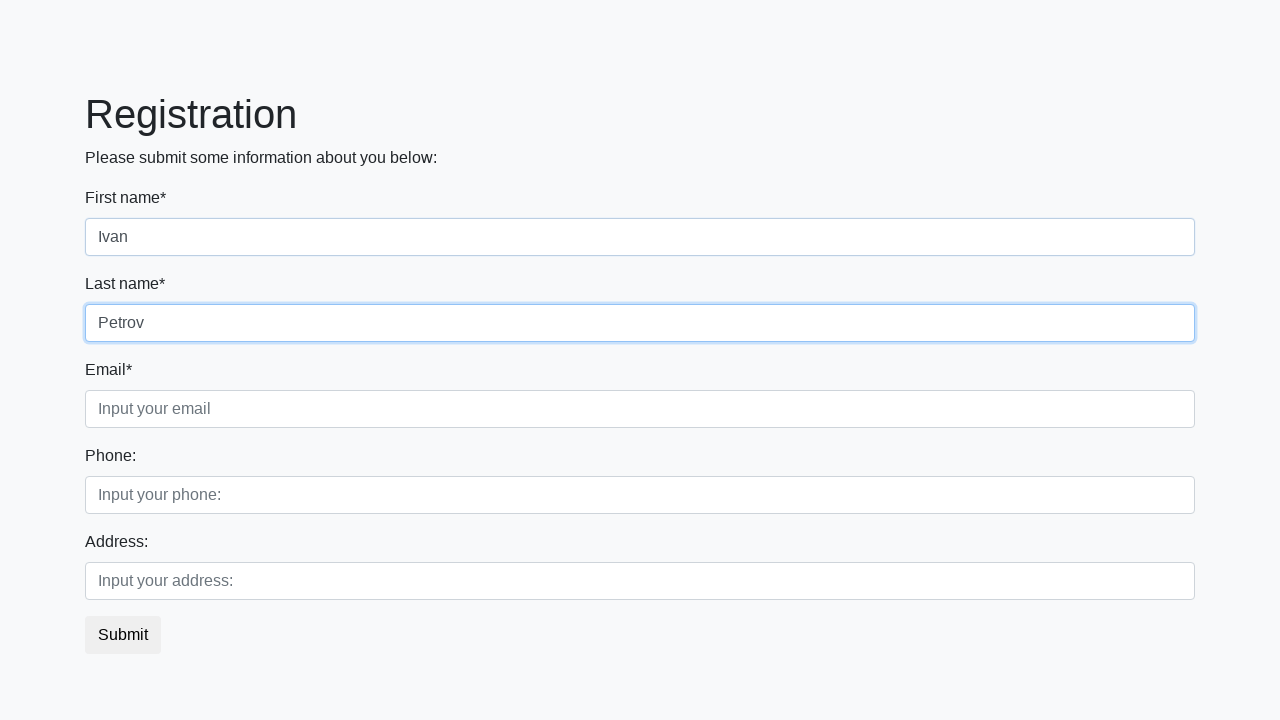

Filled city field with 'Smolensk' on .first_block .third
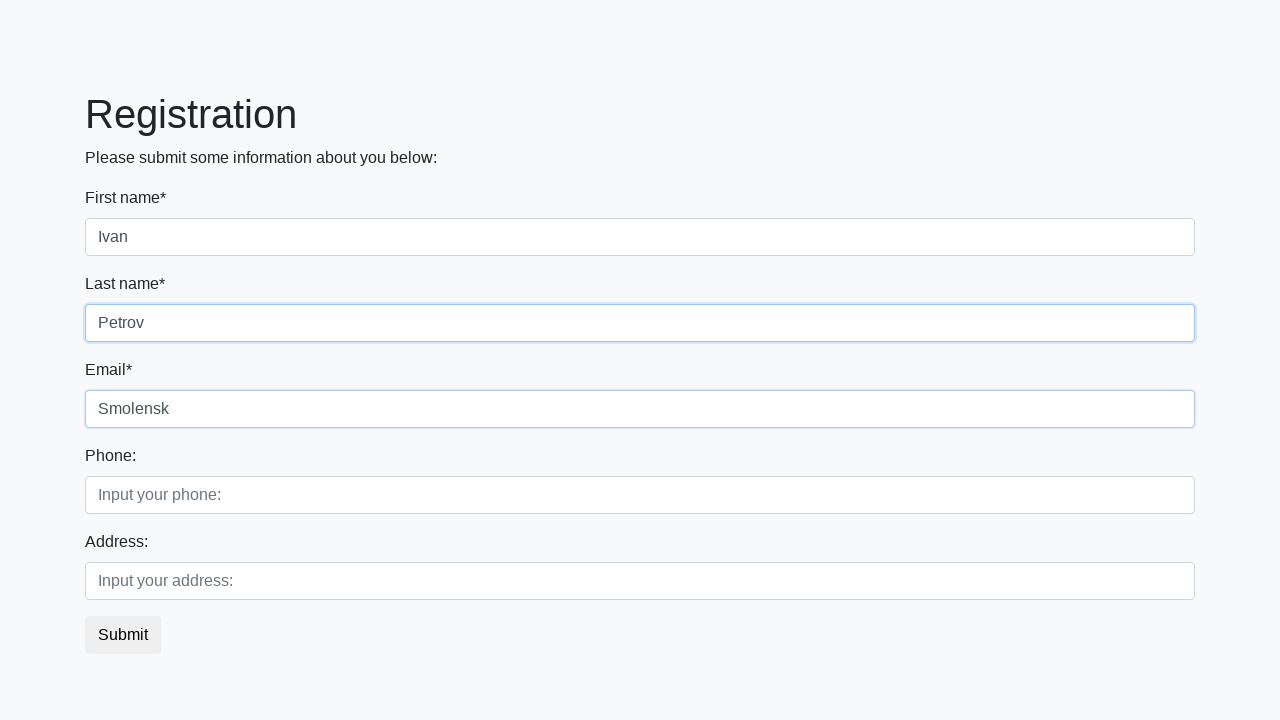

Clicked submit button to register at (123, 635) on button[type='submit']
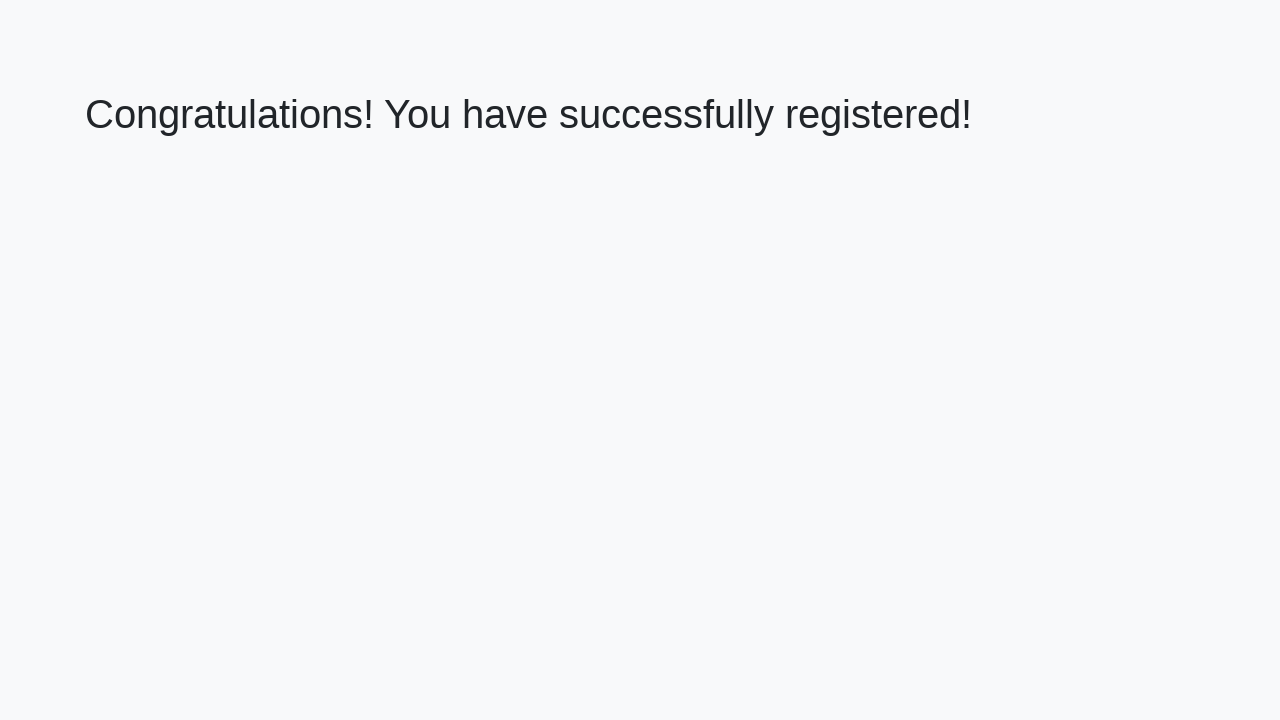

Success message heading loaded
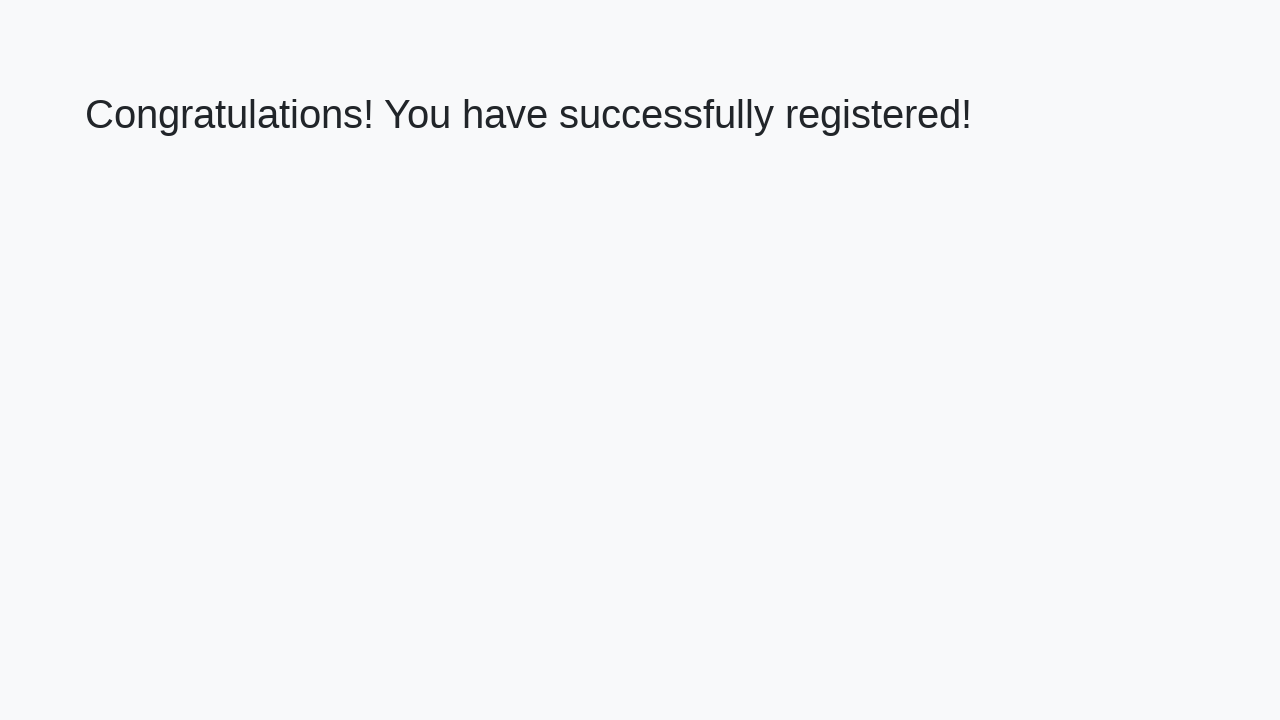

Retrieved success message text
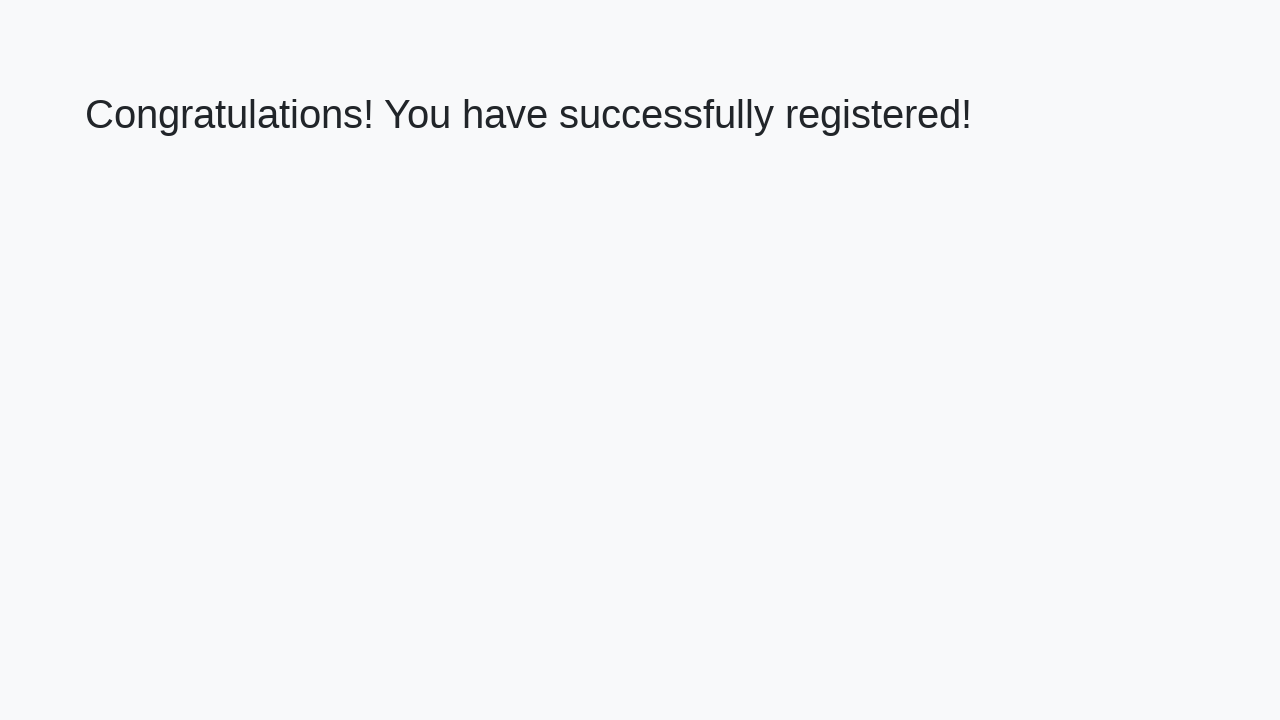

Verified success message: 'Congratulations! You have successfully registered!'
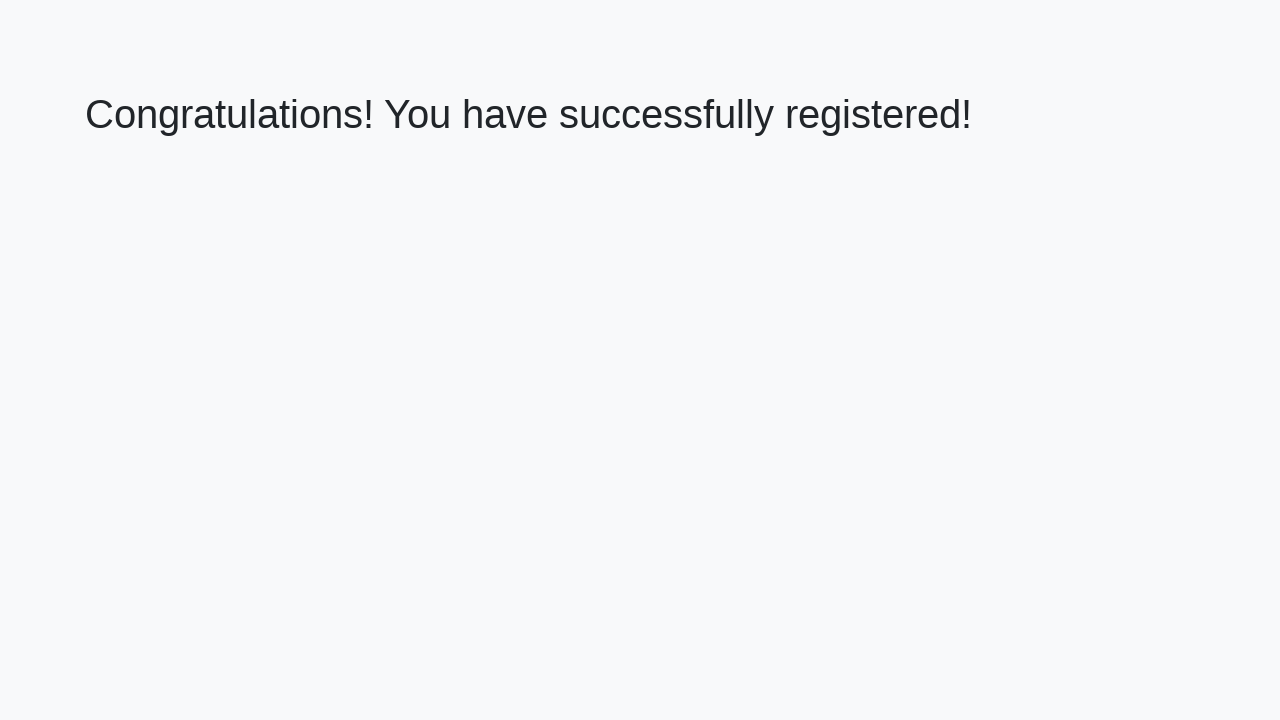

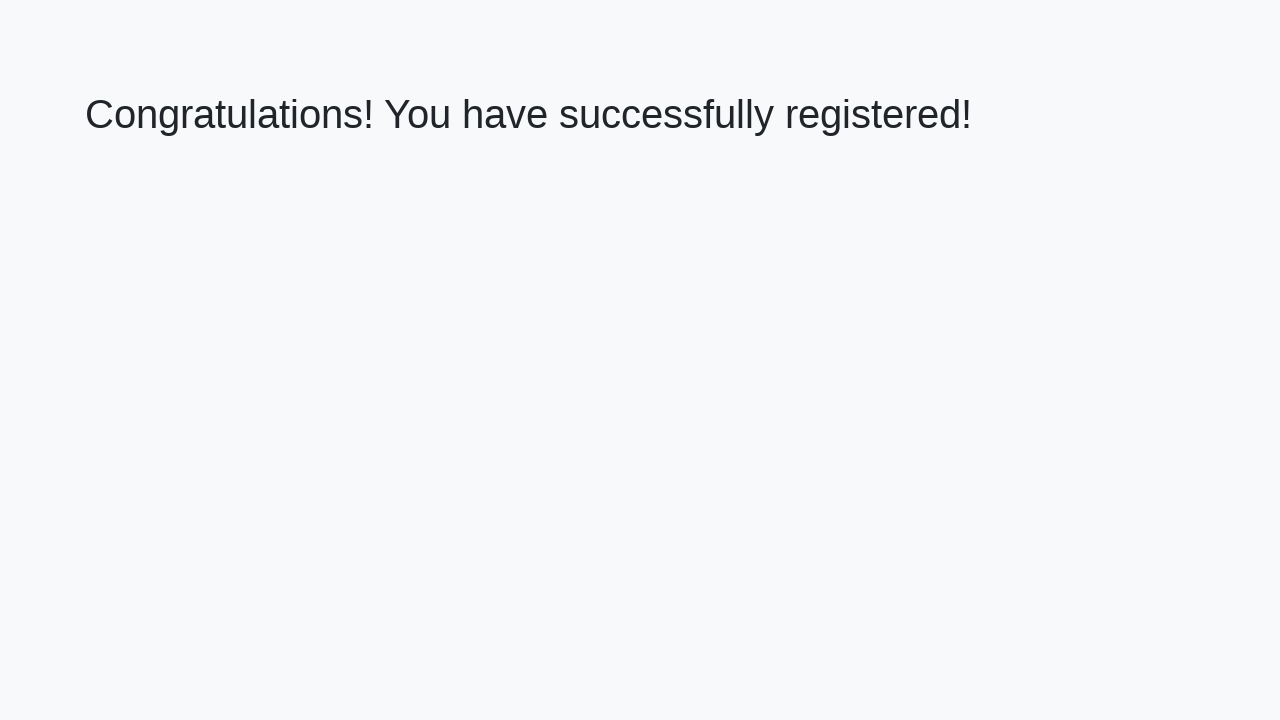